Tests login form validation by entering an invalid username and verifying the credential mismatch error message

Starting URL: https://www.saucedemo.com/

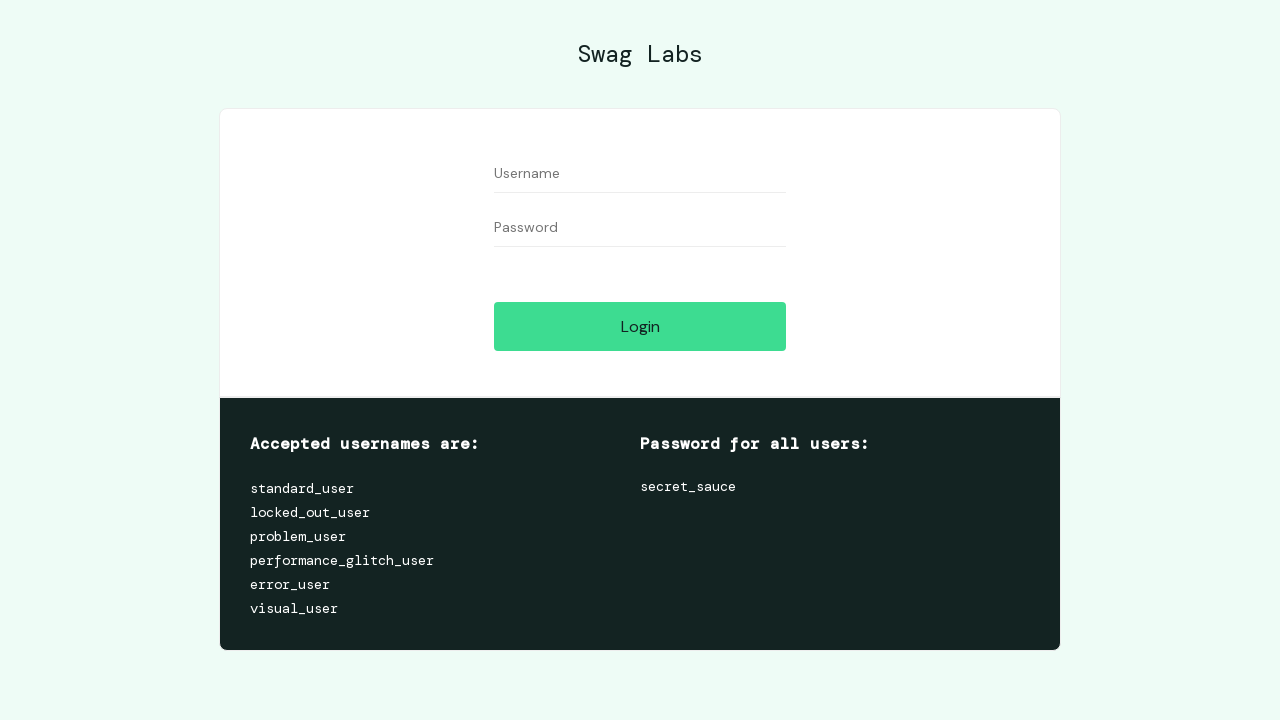

Filled username field with invalid username 'abcd' on #user-name
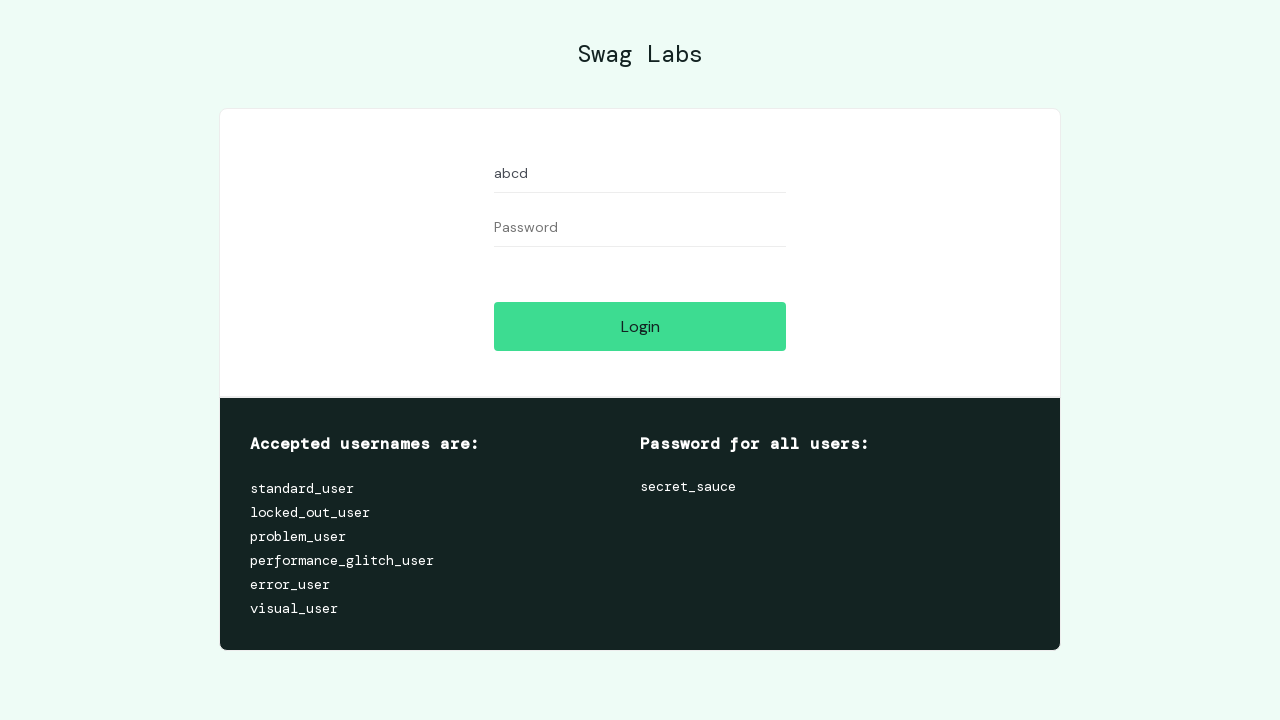

Filled password field with 'secret_sauce' on #password
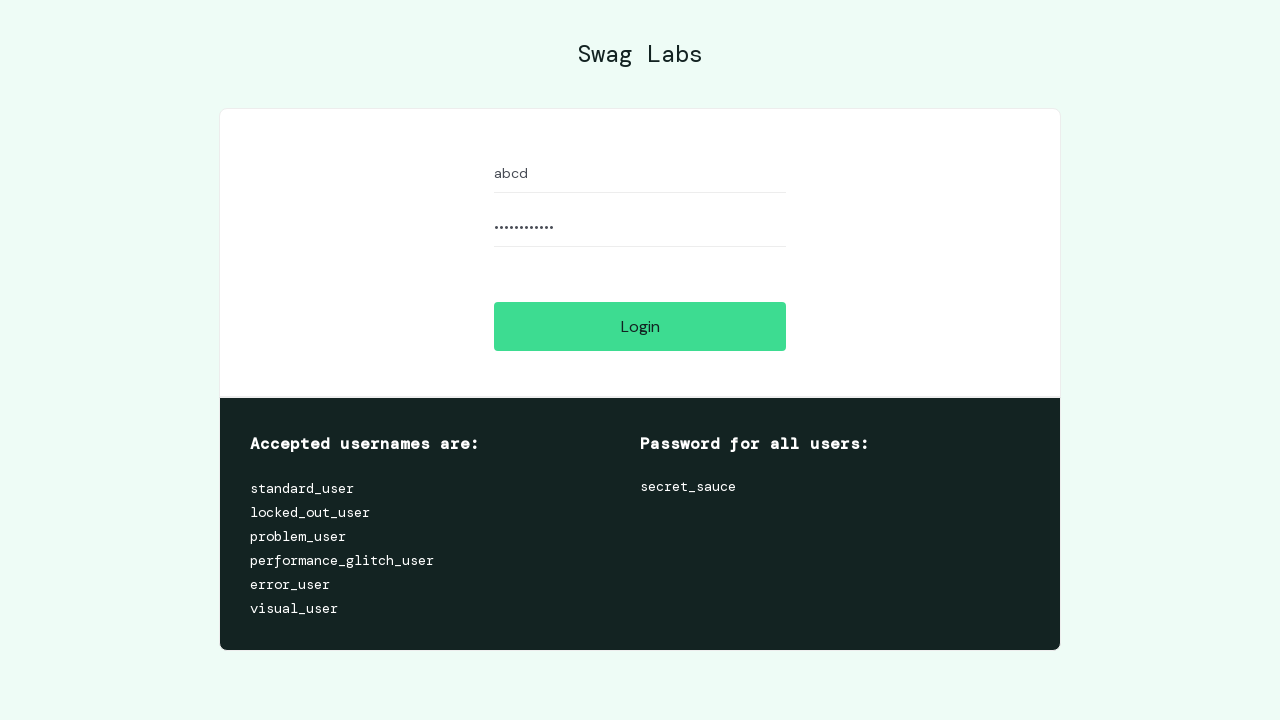

Clicked login button to attempt authentication with invalid credentials at (640, 326) on #login-button
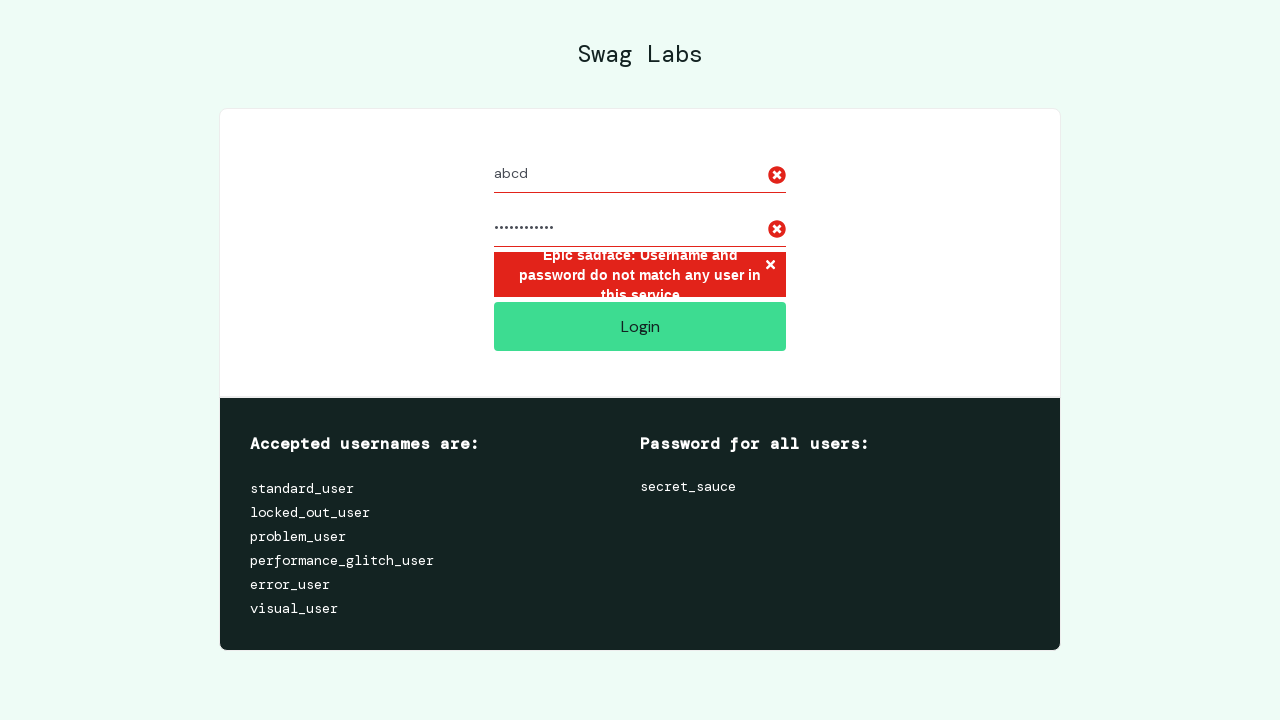

Verified credential mismatch error message appeared
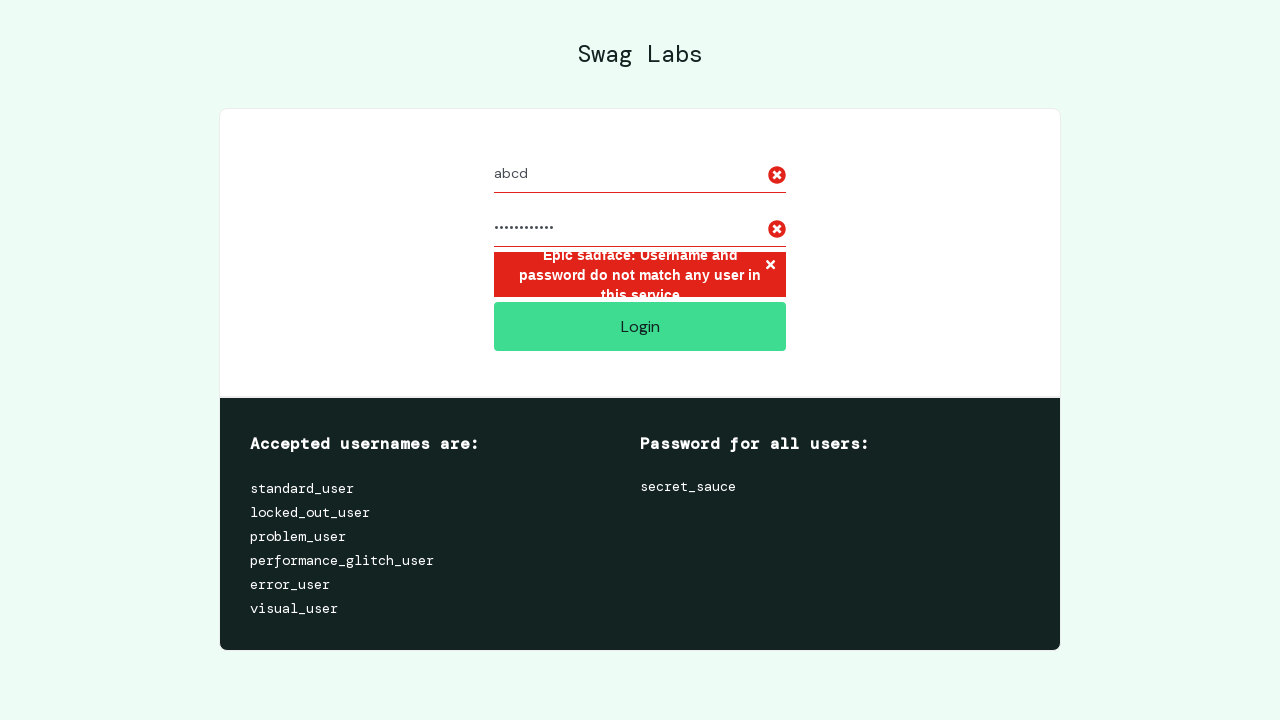

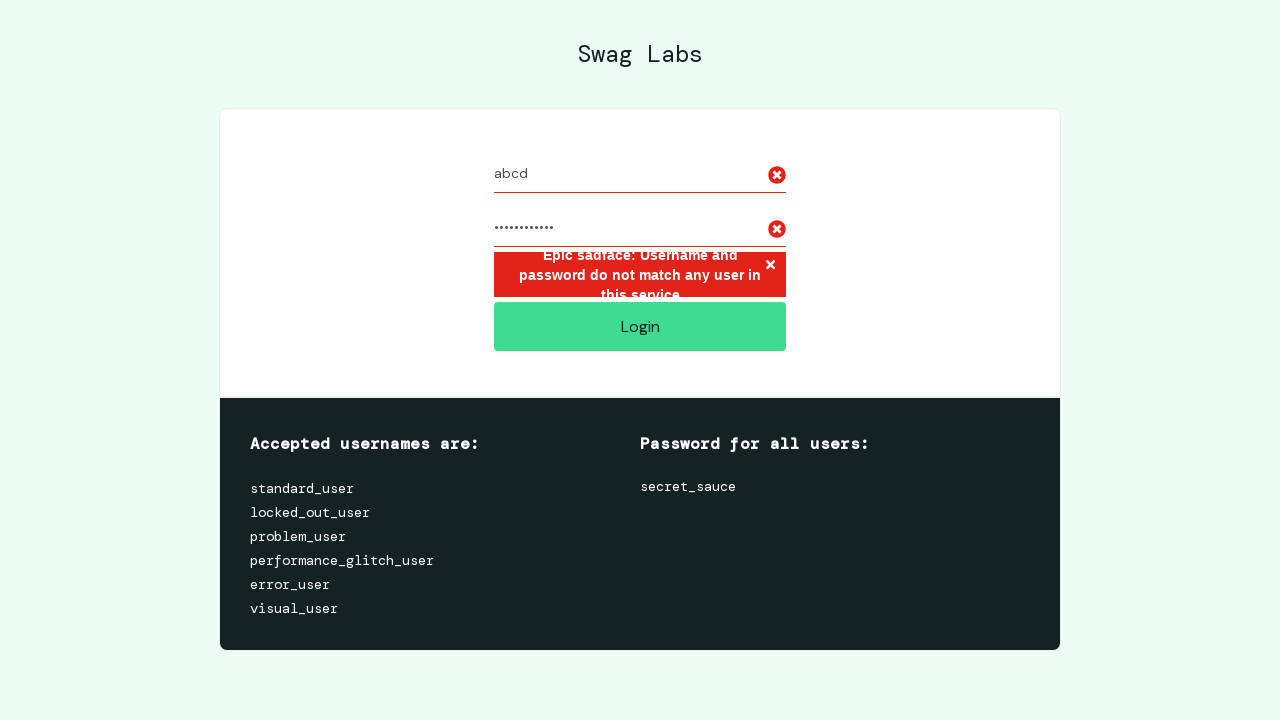